Fills out a Selenium practice form with personal details including name, gender, experience, date, profession, tools, and continent selection, then submits the form.

Starting URL: https://www.techlistic.com/p/selenium-practice-form.html

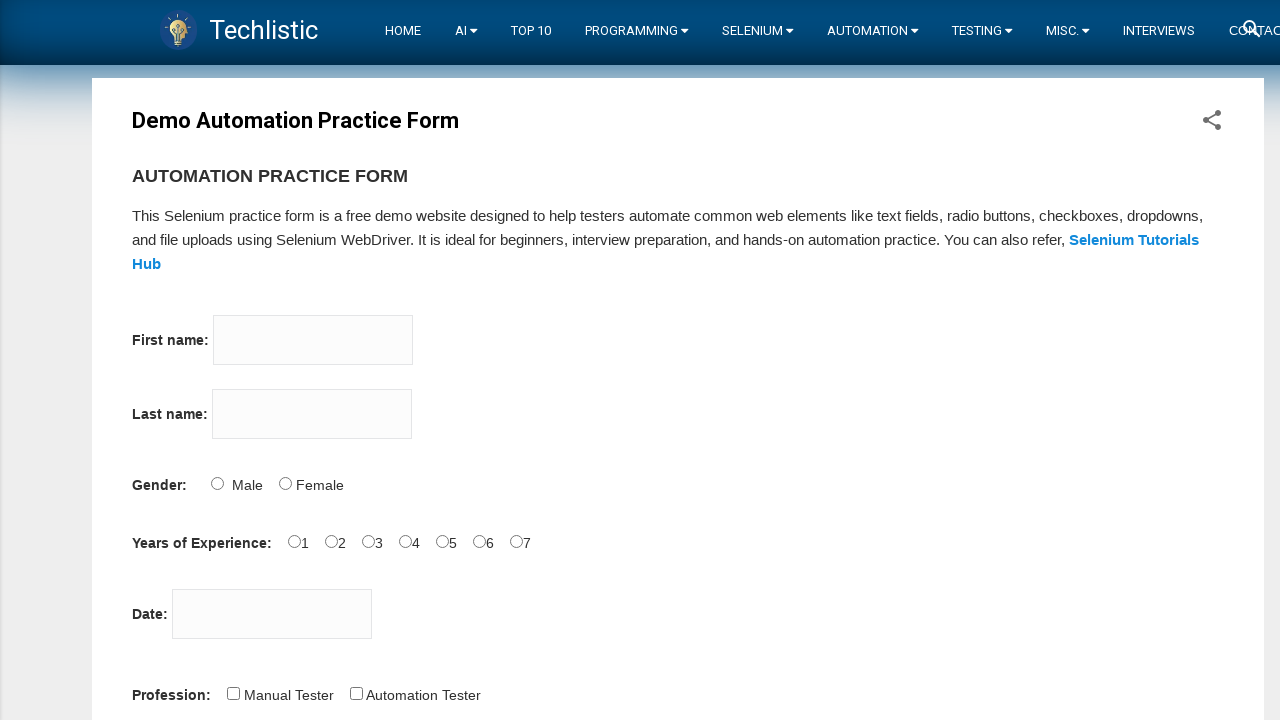

Filled first name field with 'Michael' on input[name='firstname']
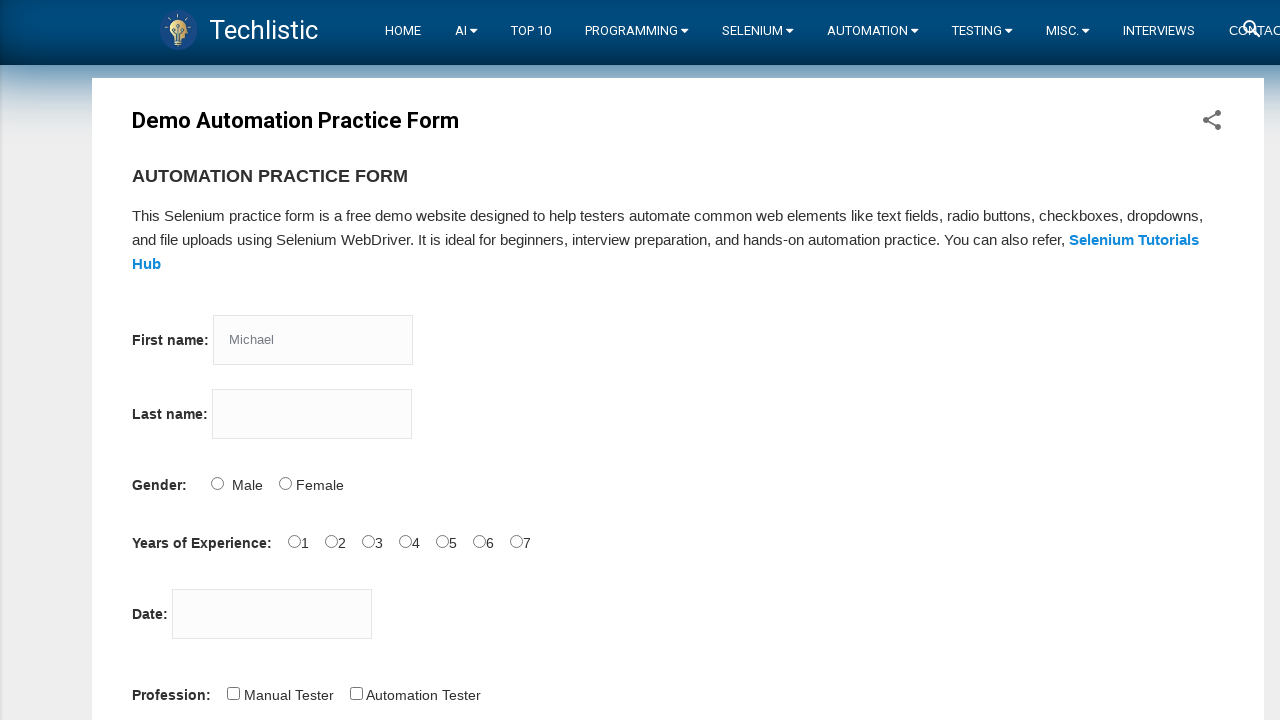

Filled last name field with 'Thompson' on input[name='lastname']
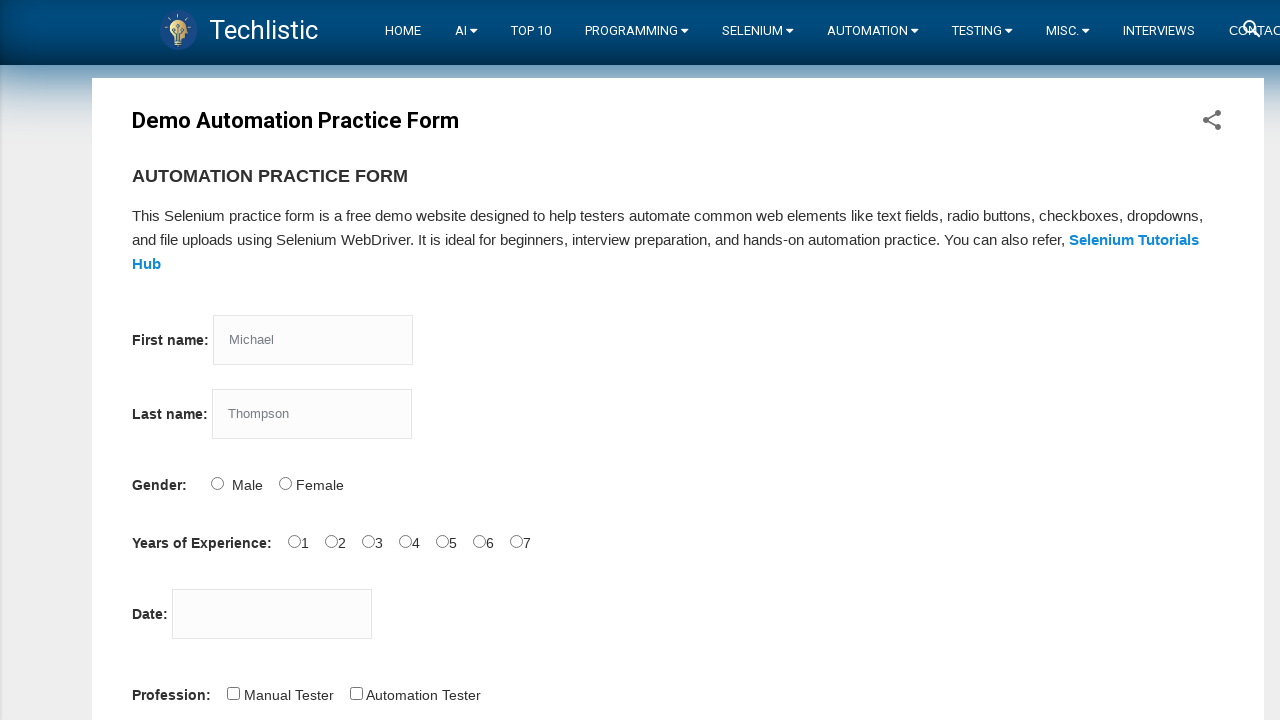

Selected 'Male' gender option at (285, 483) on #sex-1
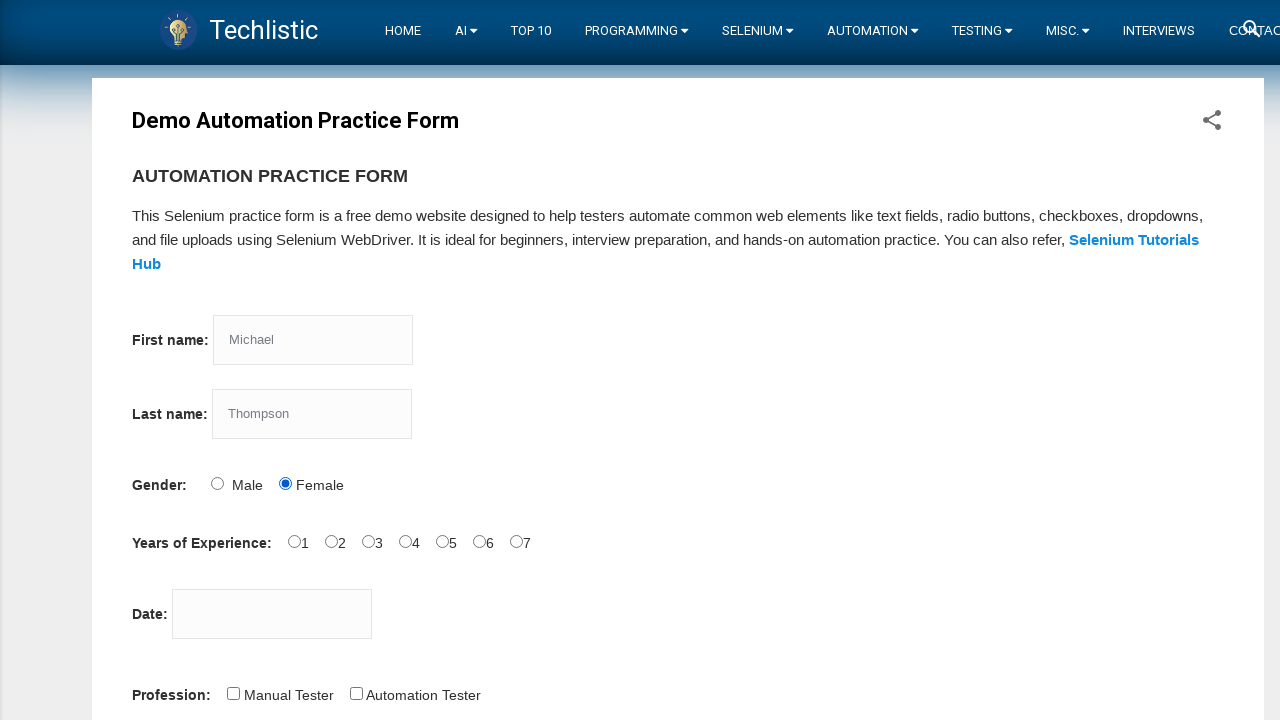

Selected 1 year of experience at (294, 541) on #exp-0
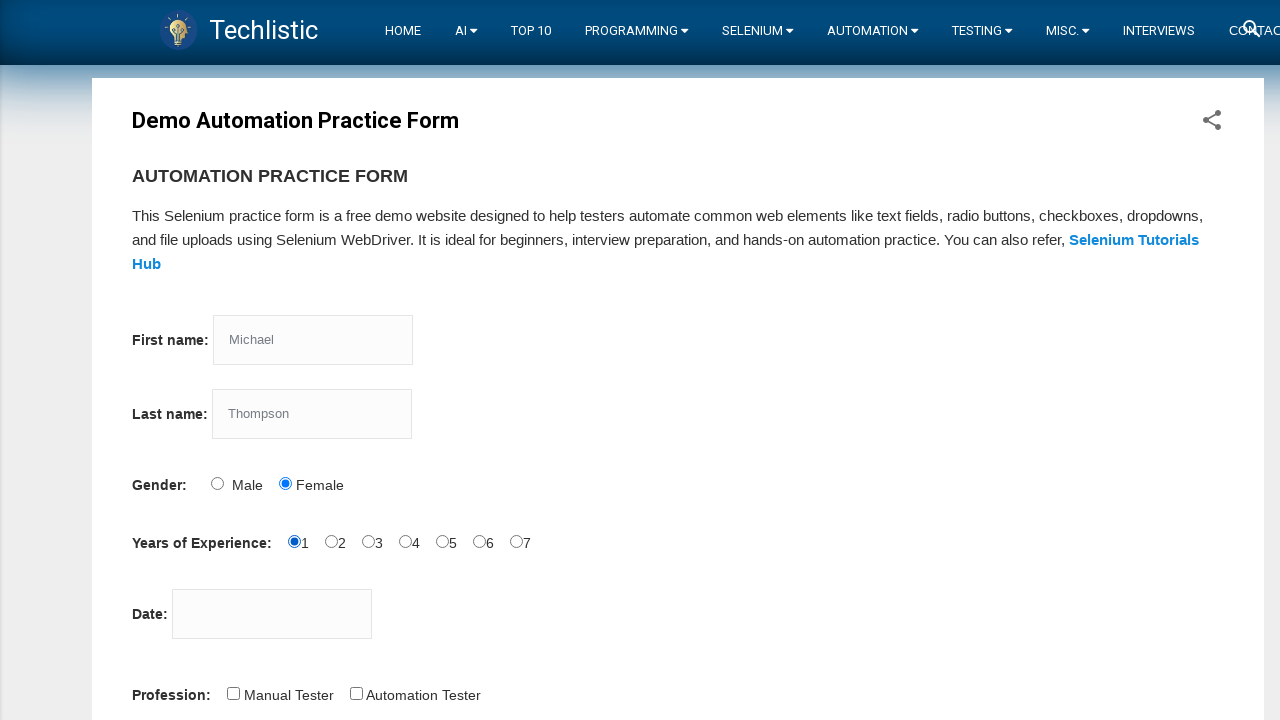

Filled date picker with '22-03-2025' on #datepicker
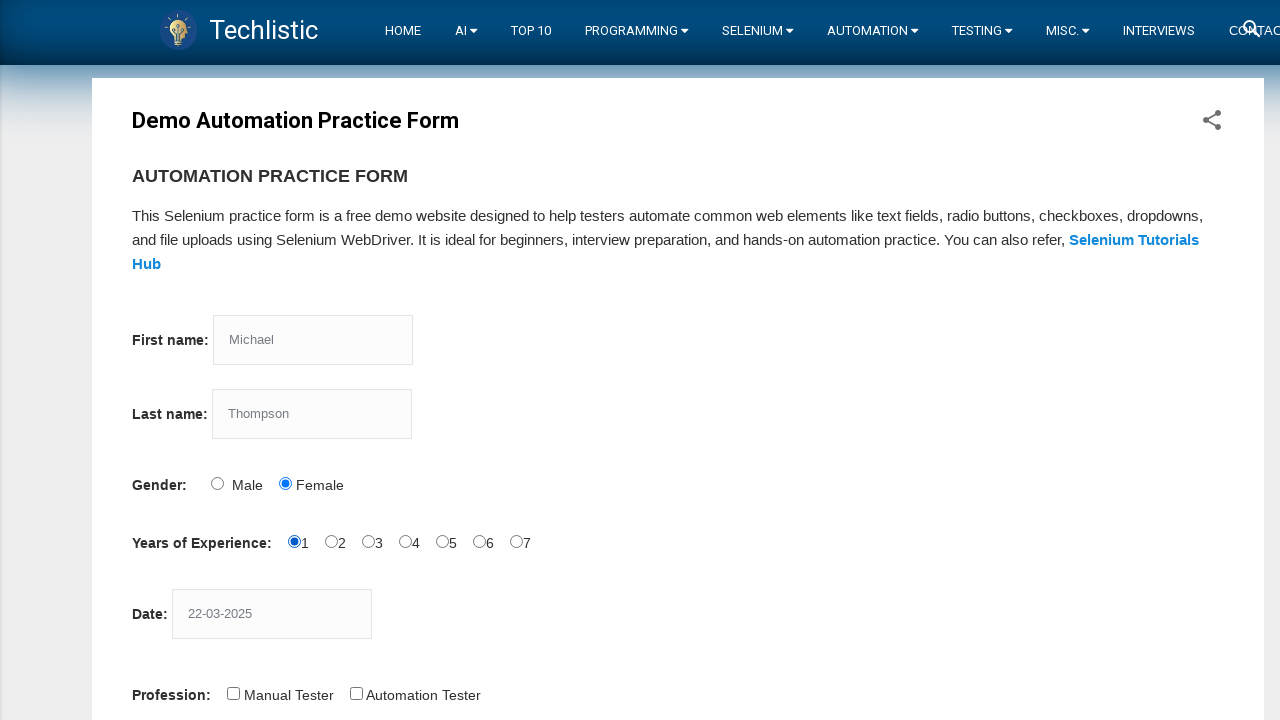

Selected 'Automation Tester' profession at (356, 693) on #profession-1
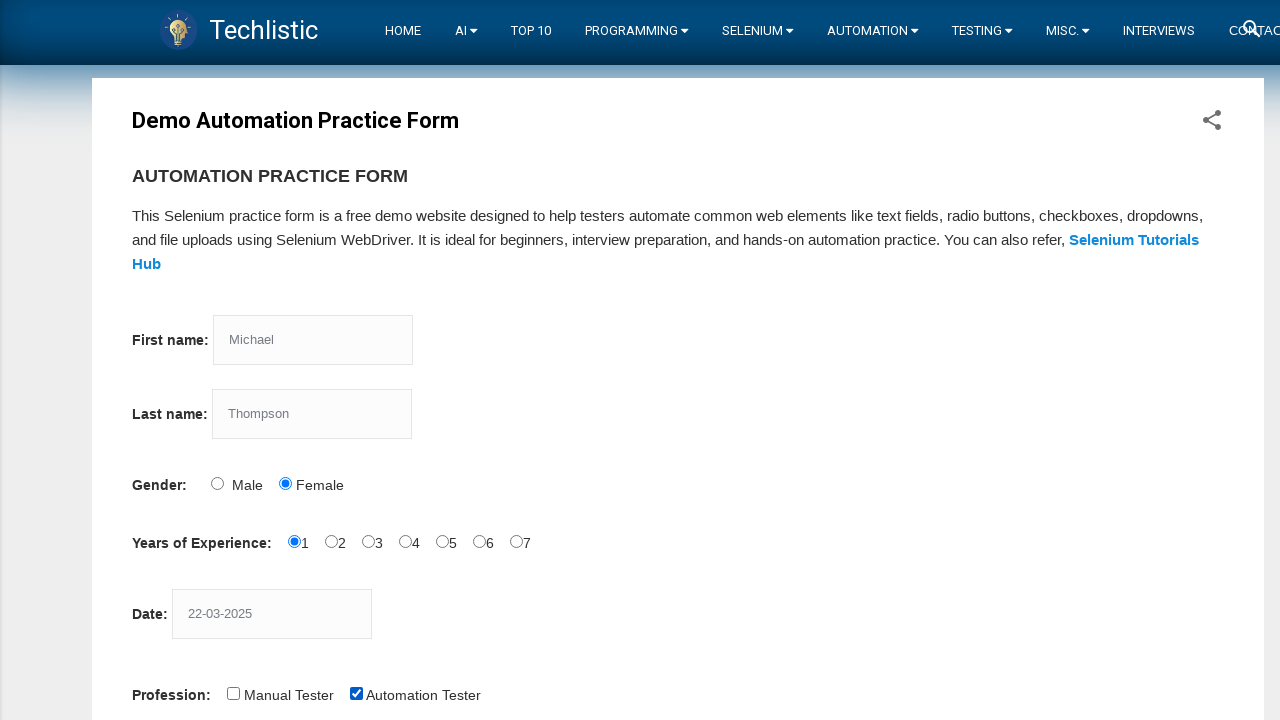

Selected 'Selenium IDE' automation tool at (446, 360) on #tool-2
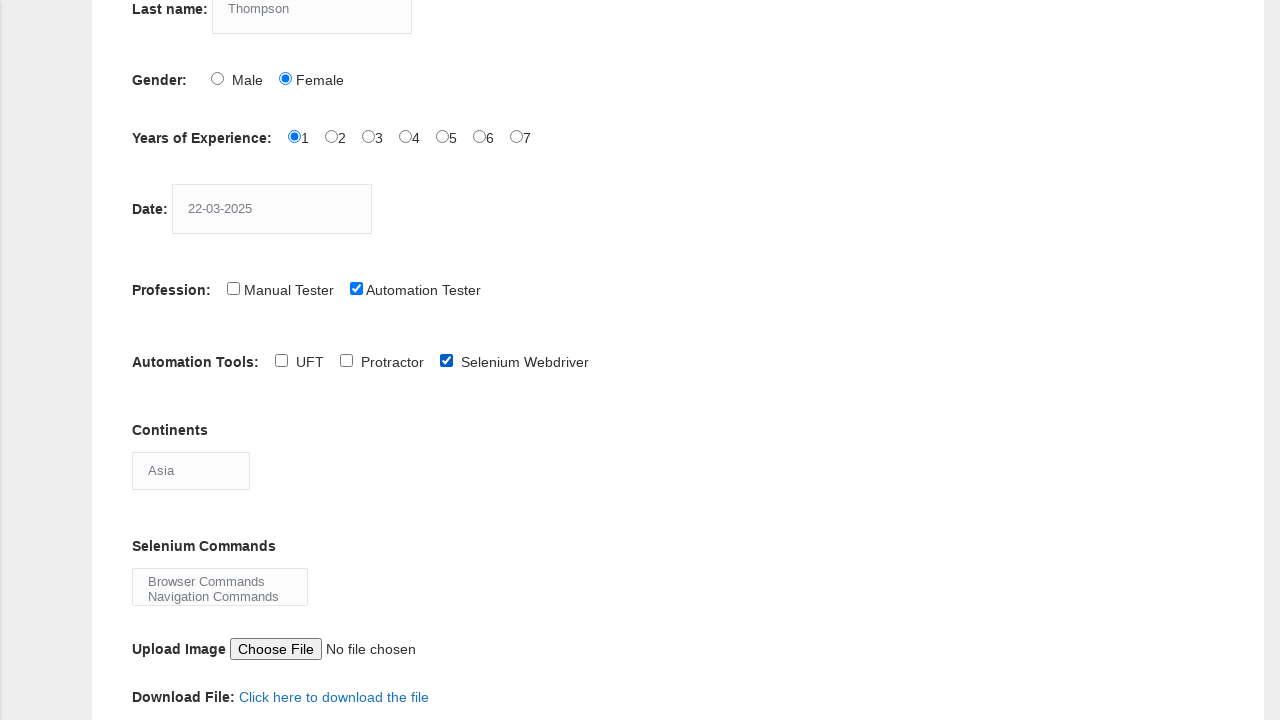

Clicked continents dropdown to open options at (191, 470) on #continents
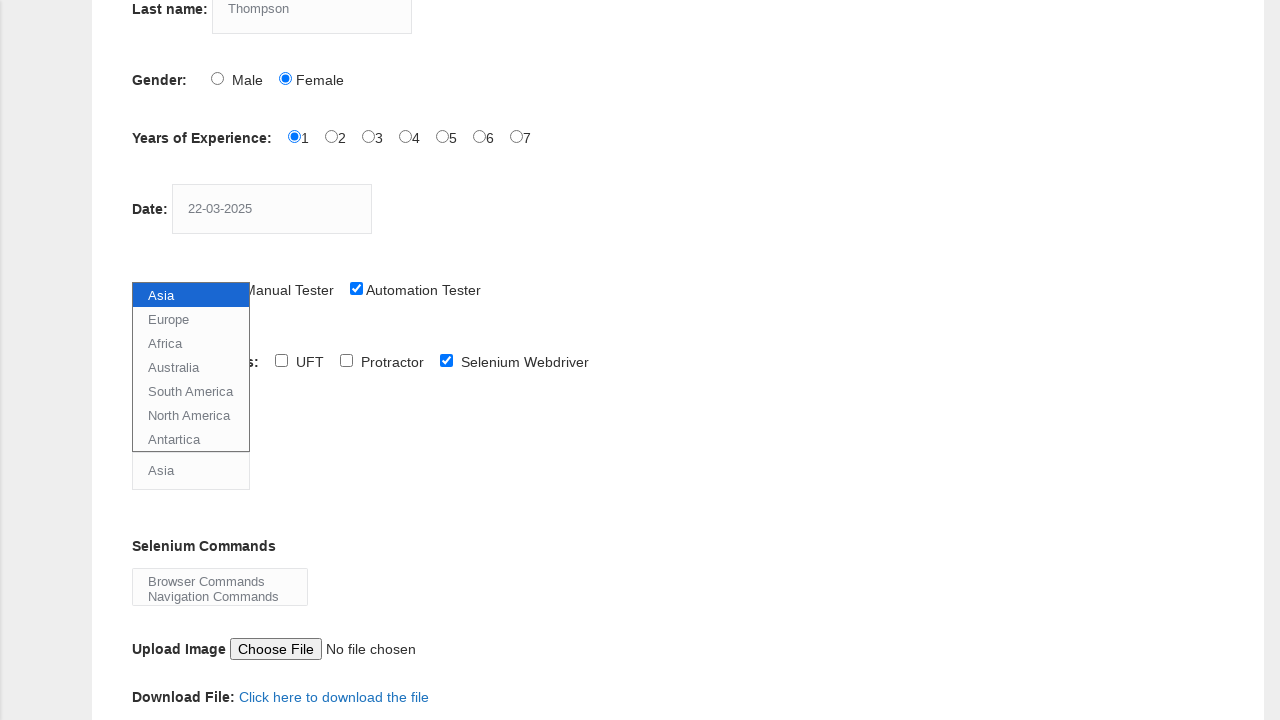

Selected 'Asia' from continents dropdown on #continents
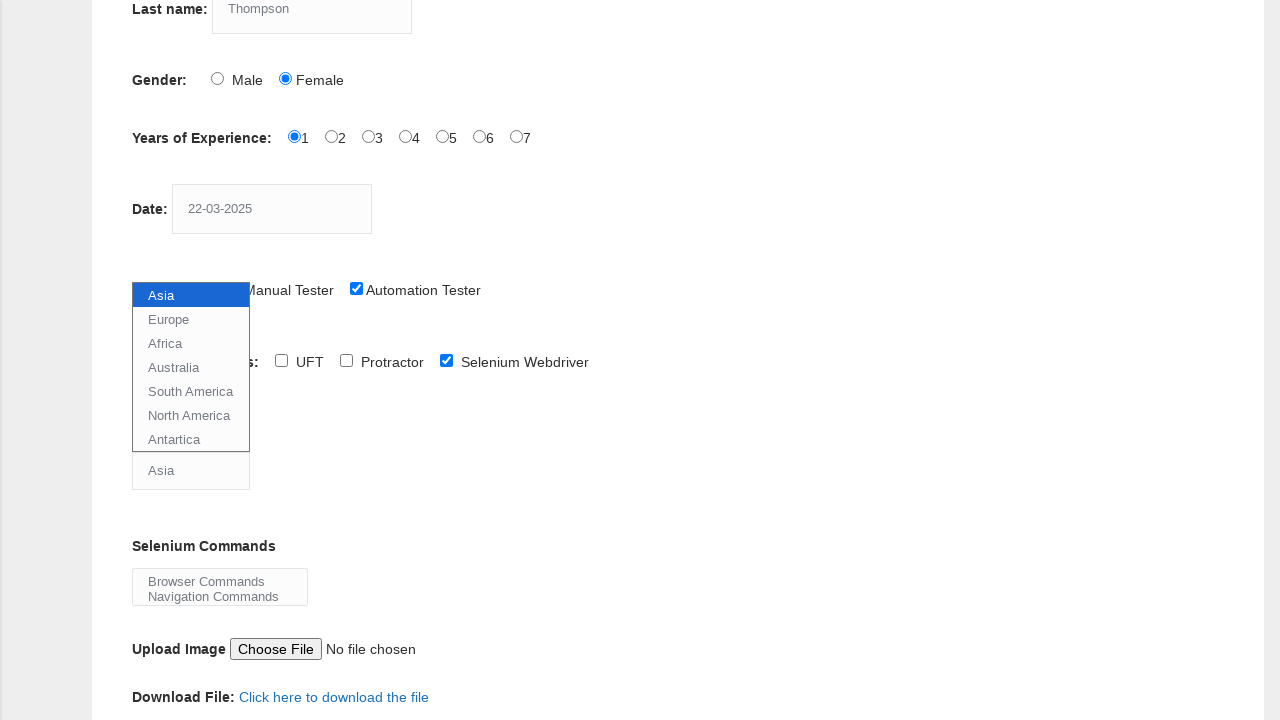

Waited 1 second for page updates
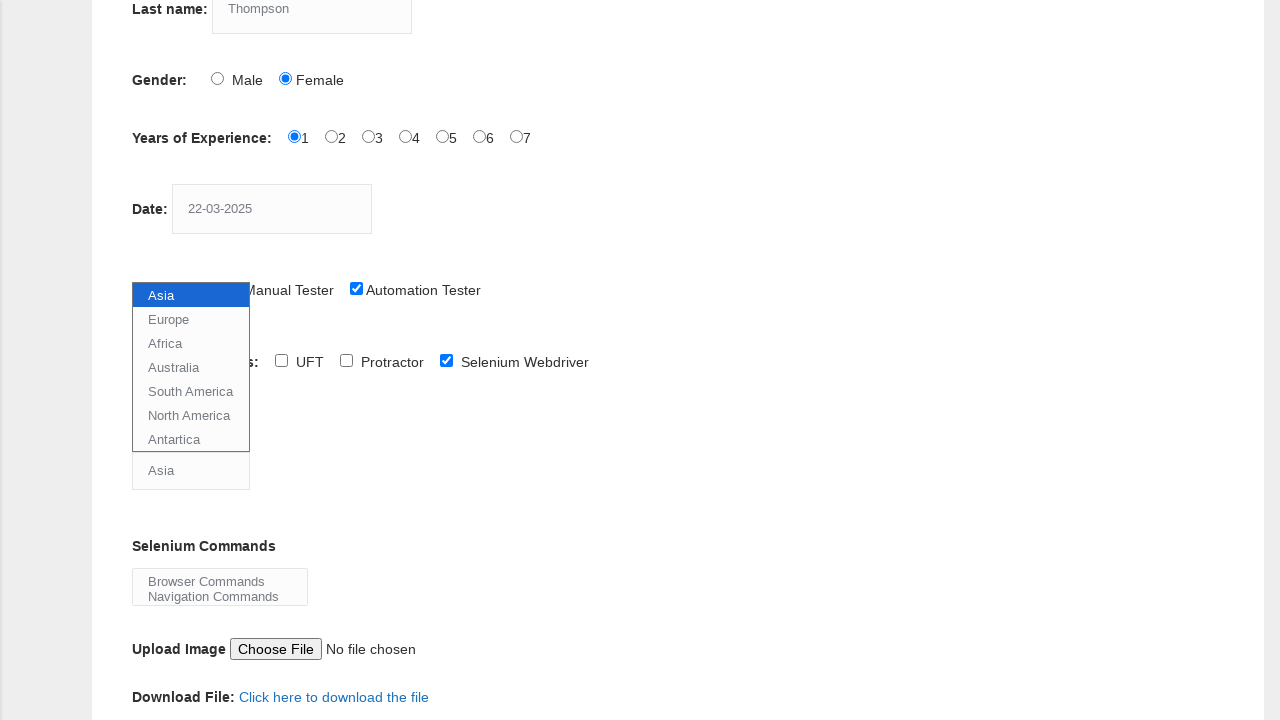

Clicked submit button to submit form at (157, 360) on #submit
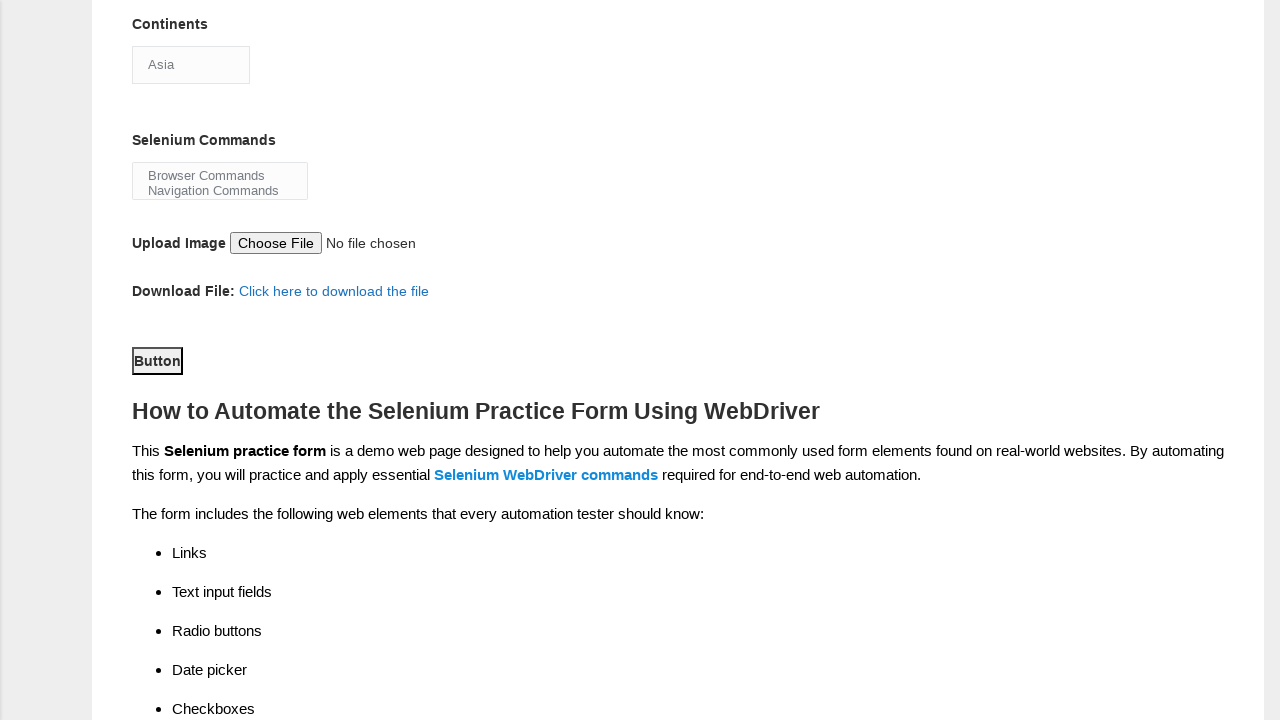

Waited 1 second for form submission to process
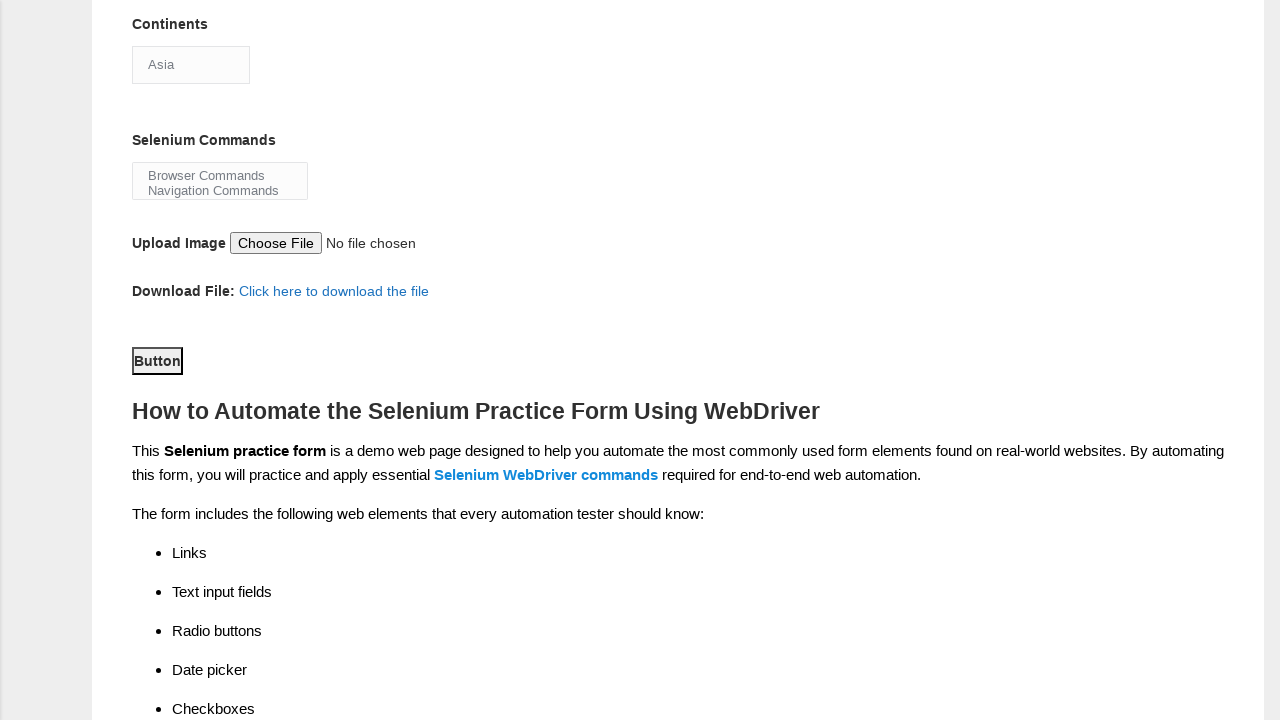

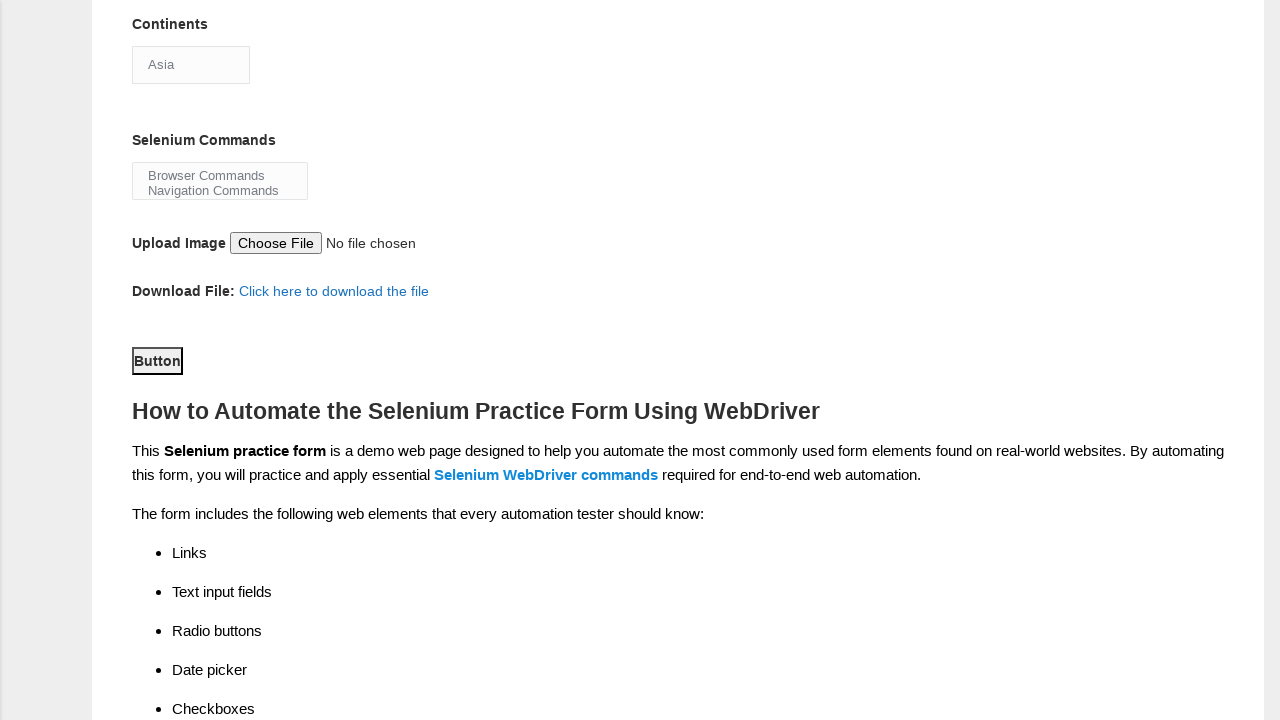